Navigates to letcode.in homepage and clicks on the Courses link in the navigation

Starting URL: https://letcode.in/

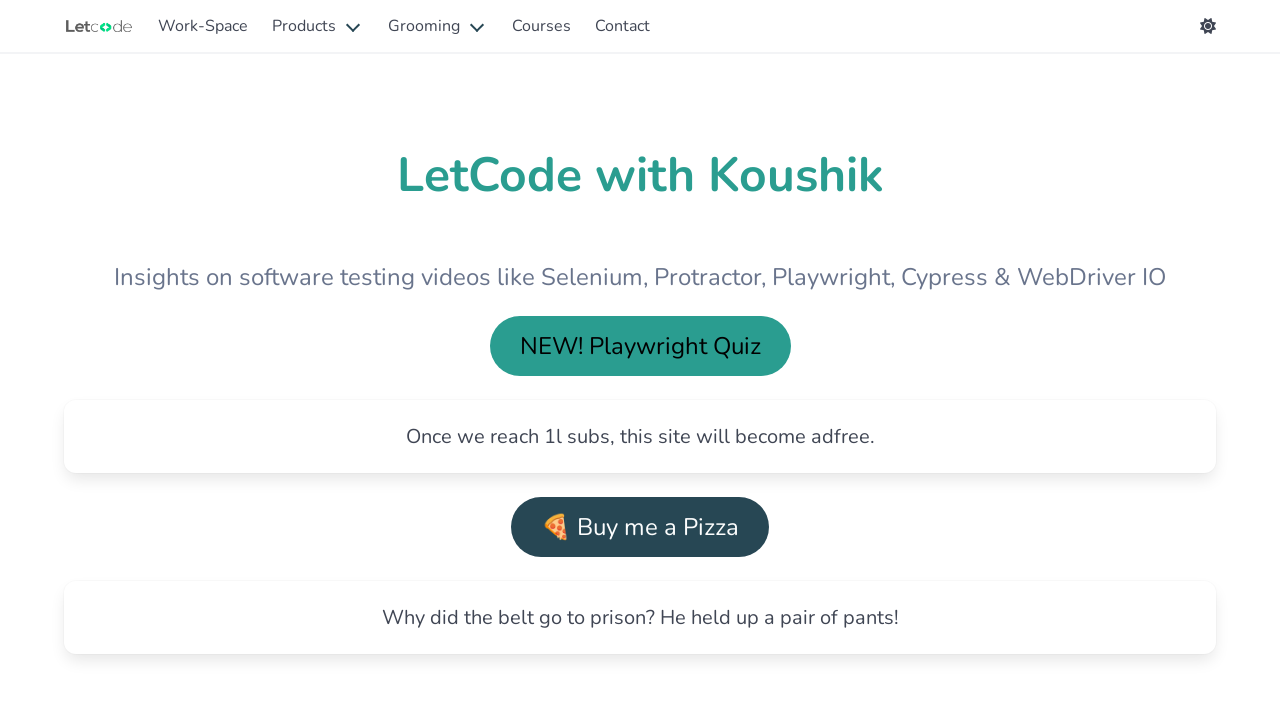

Navigated to letcode.in homepage
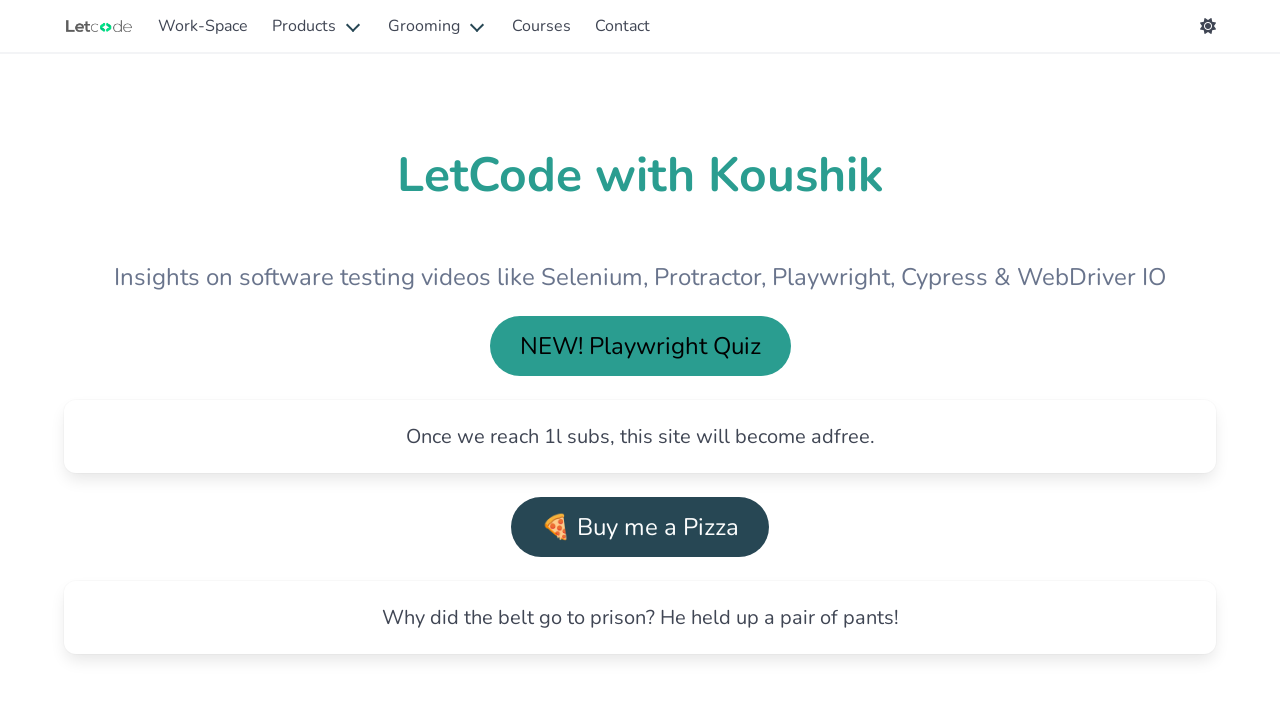

Clicked on the Courses link in the navigation at (542, 26) on xpath=//a[text()='Courses']
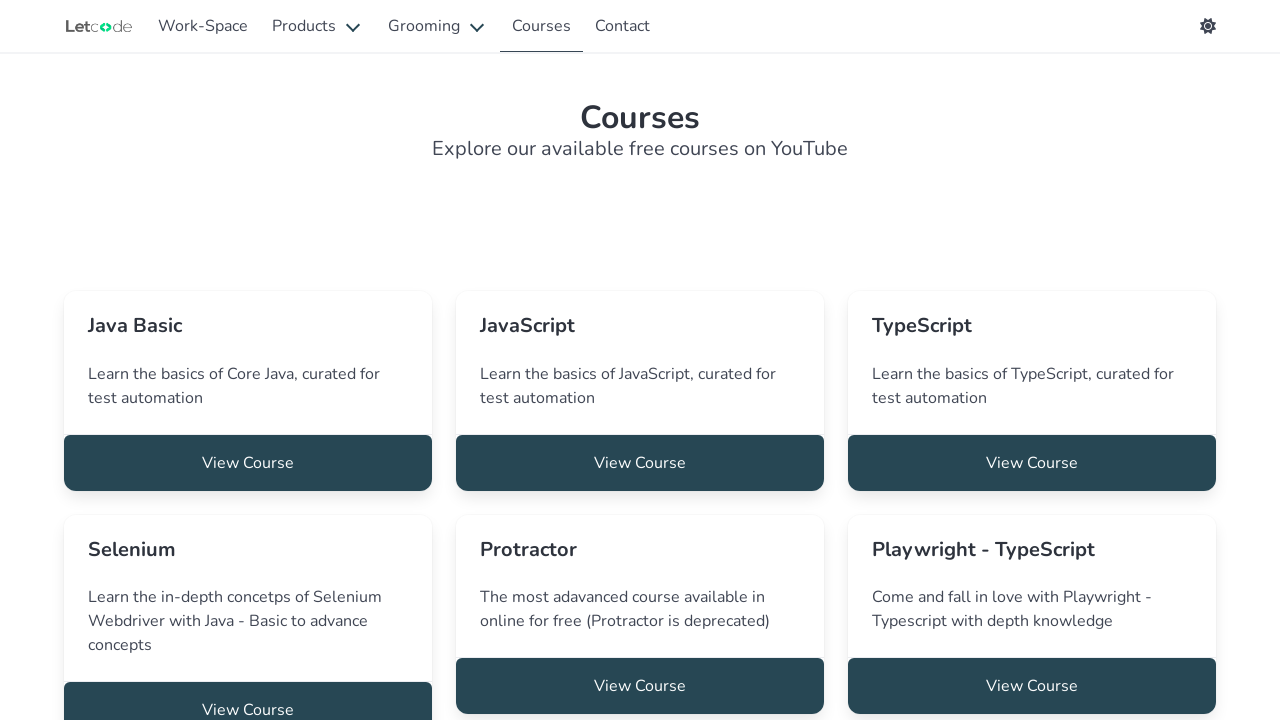

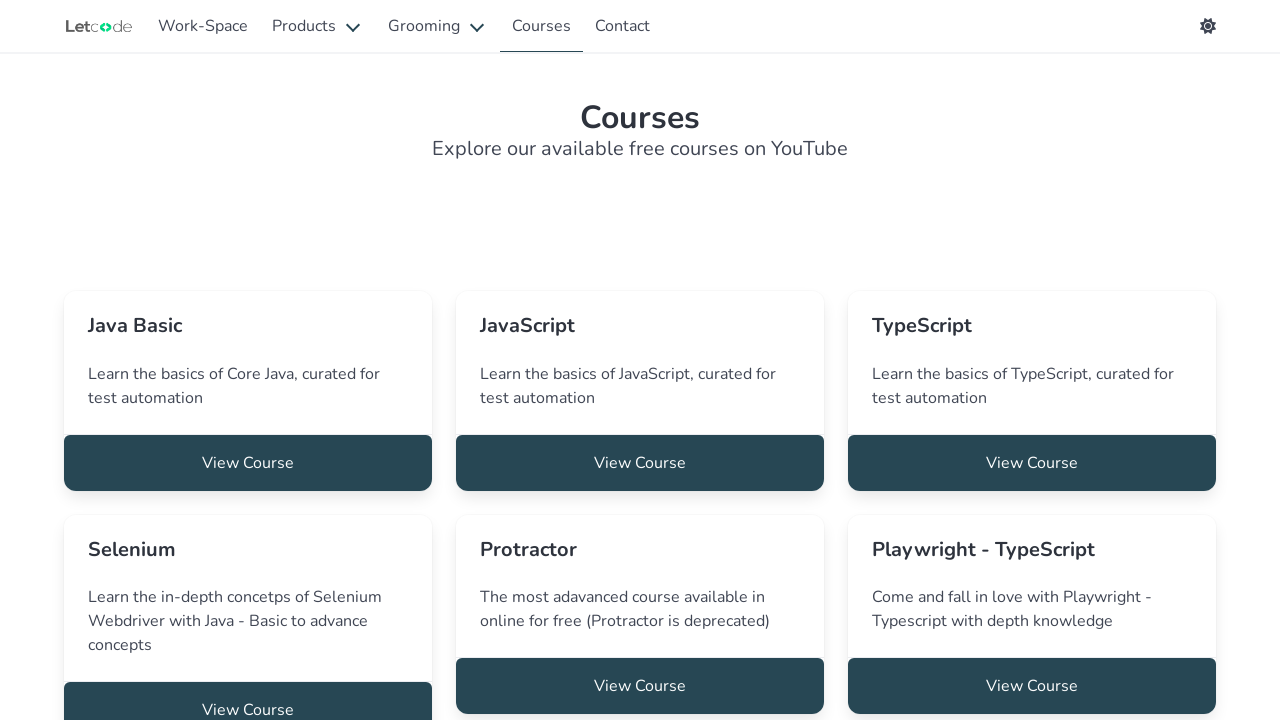